Tests successful login form submission on a public test page, verifying the success message appears

Starting URL: http://the-internet.herokuapp.com/login

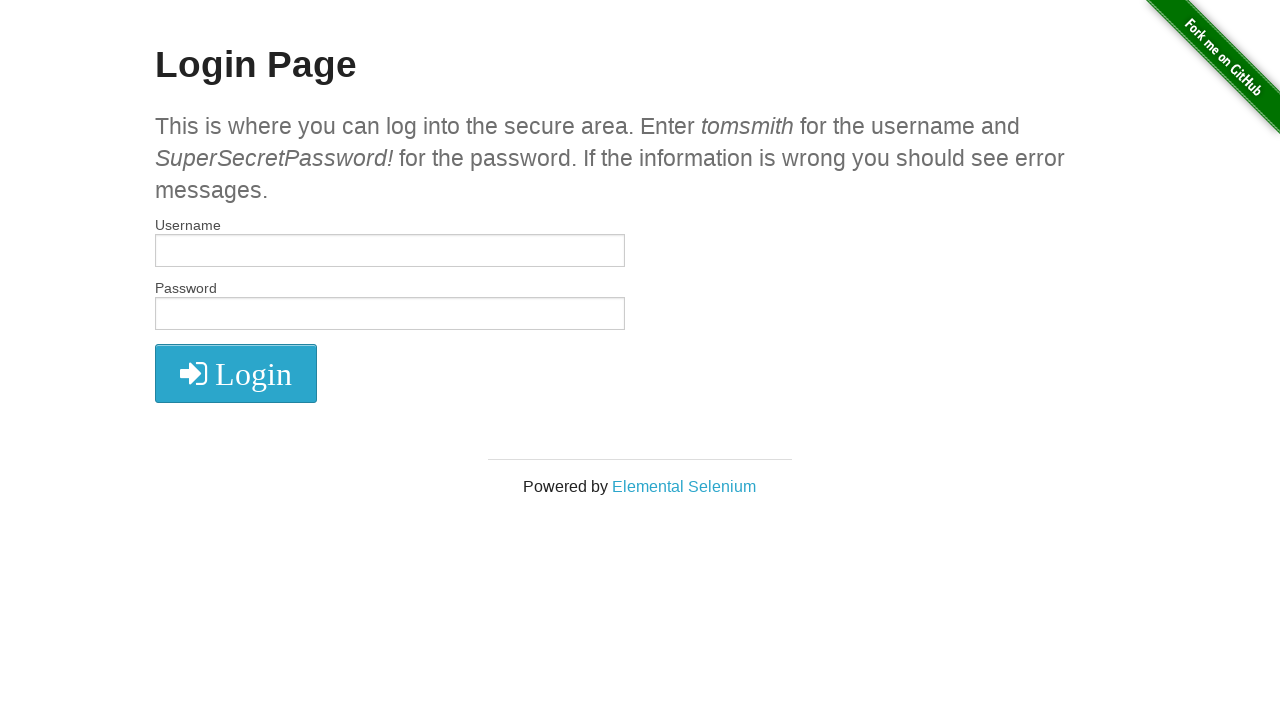

Filled username field with 'tomsmith' on #username
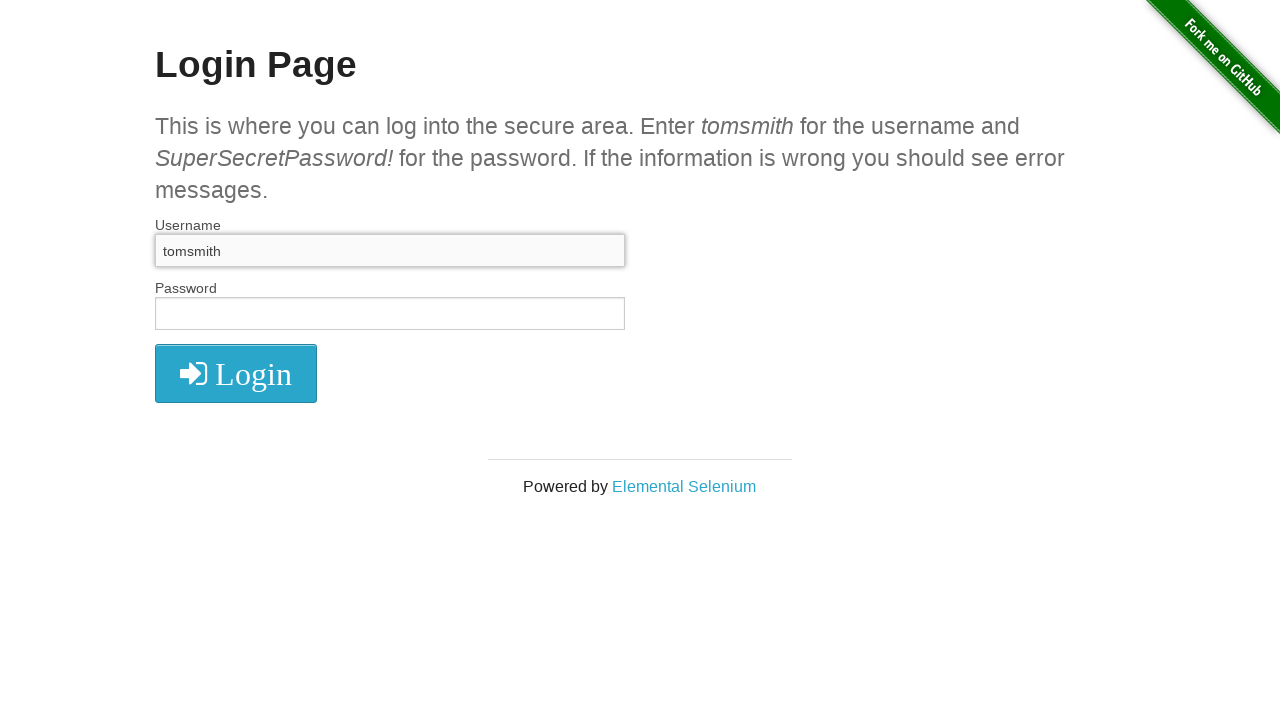

Filled password field with 'SuperSecretPassword!' on #password
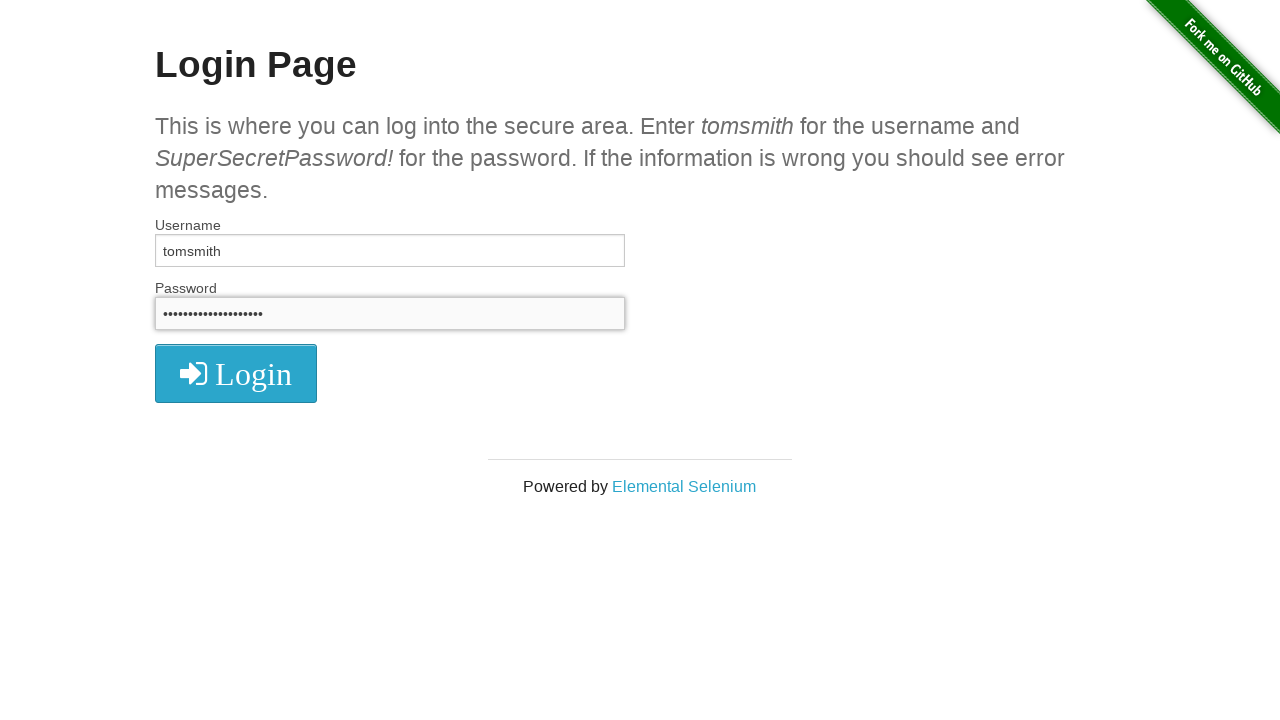

Clicked login button to submit form at (236, 373) on .radius
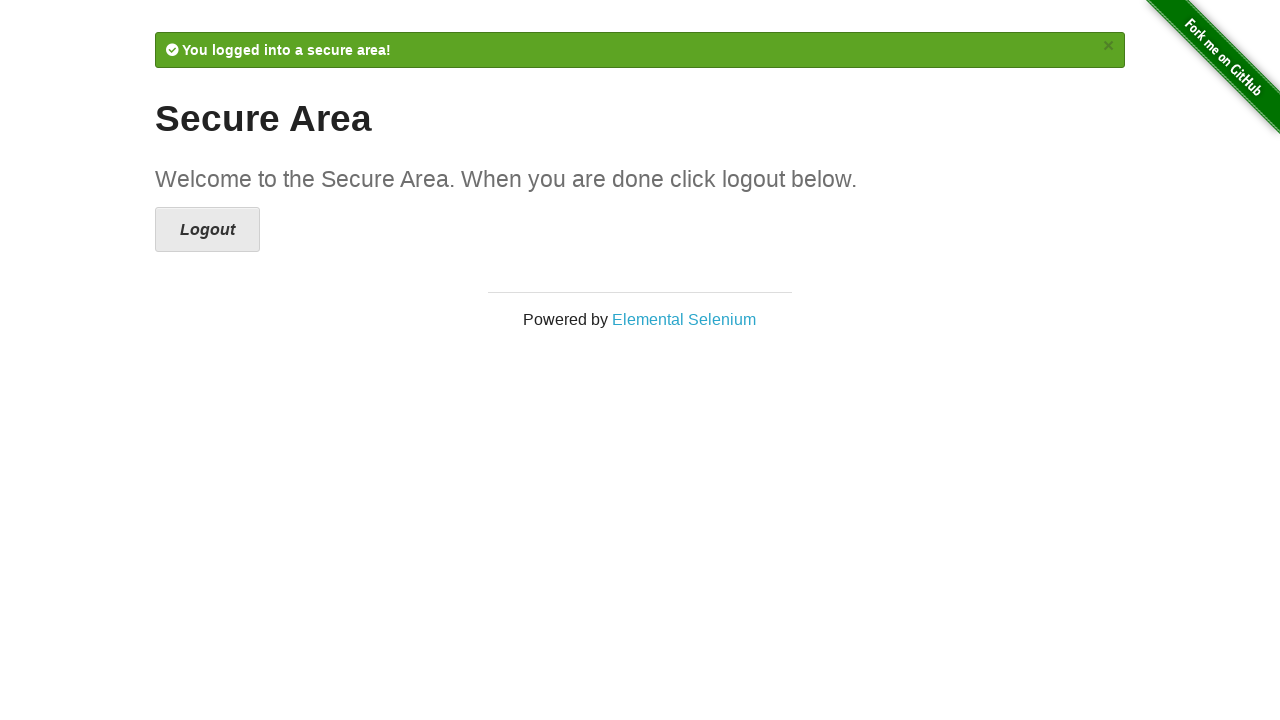

Success message element appeared
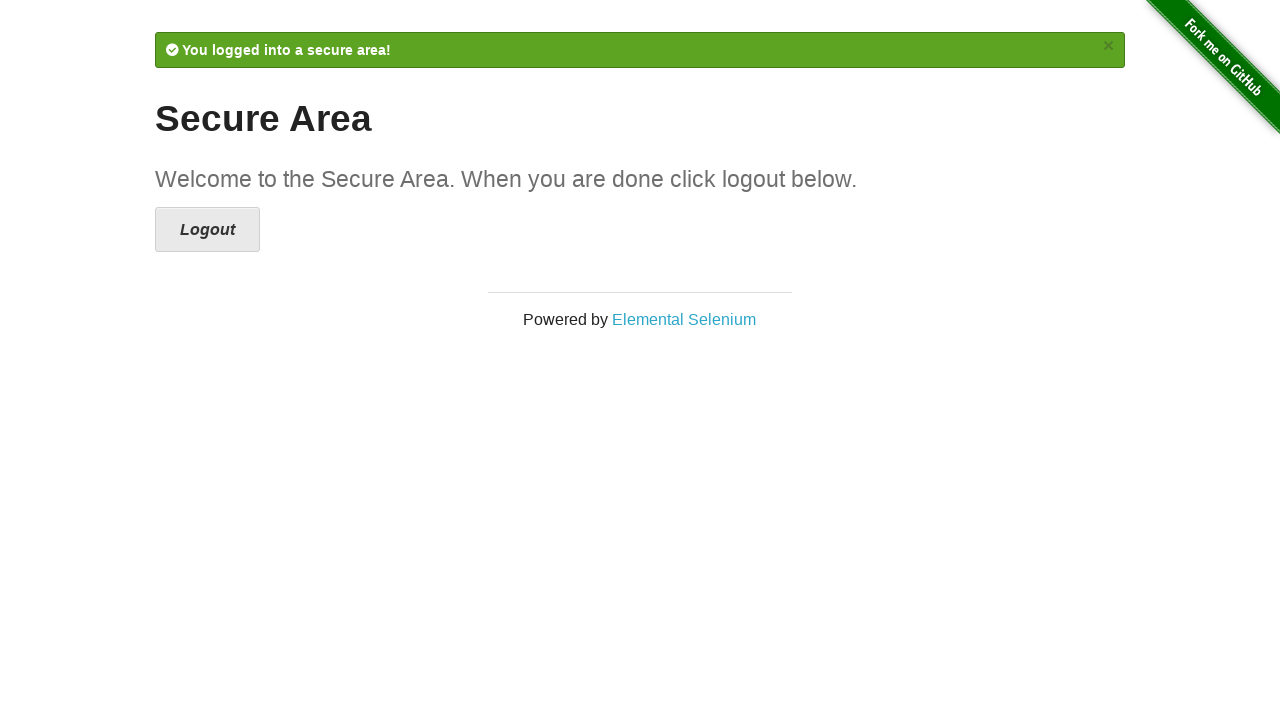

Located success message element
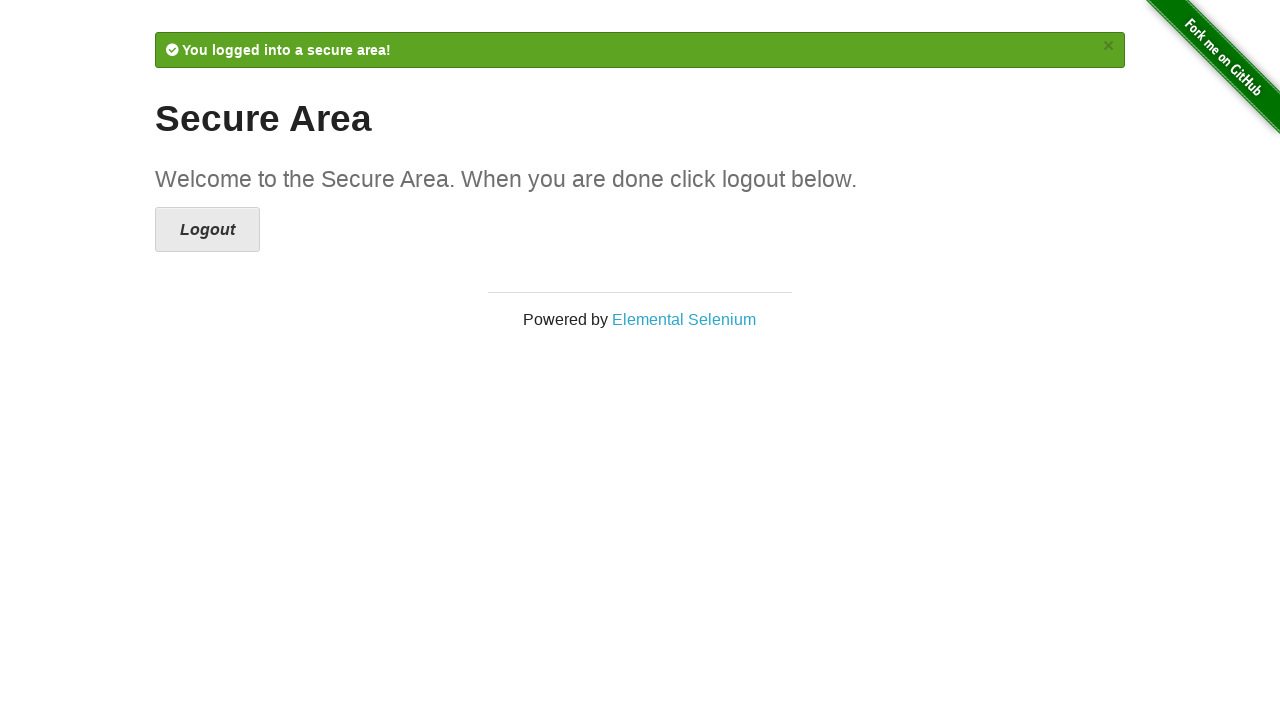

Verified success message 'You logged into a secure area!' is displayed
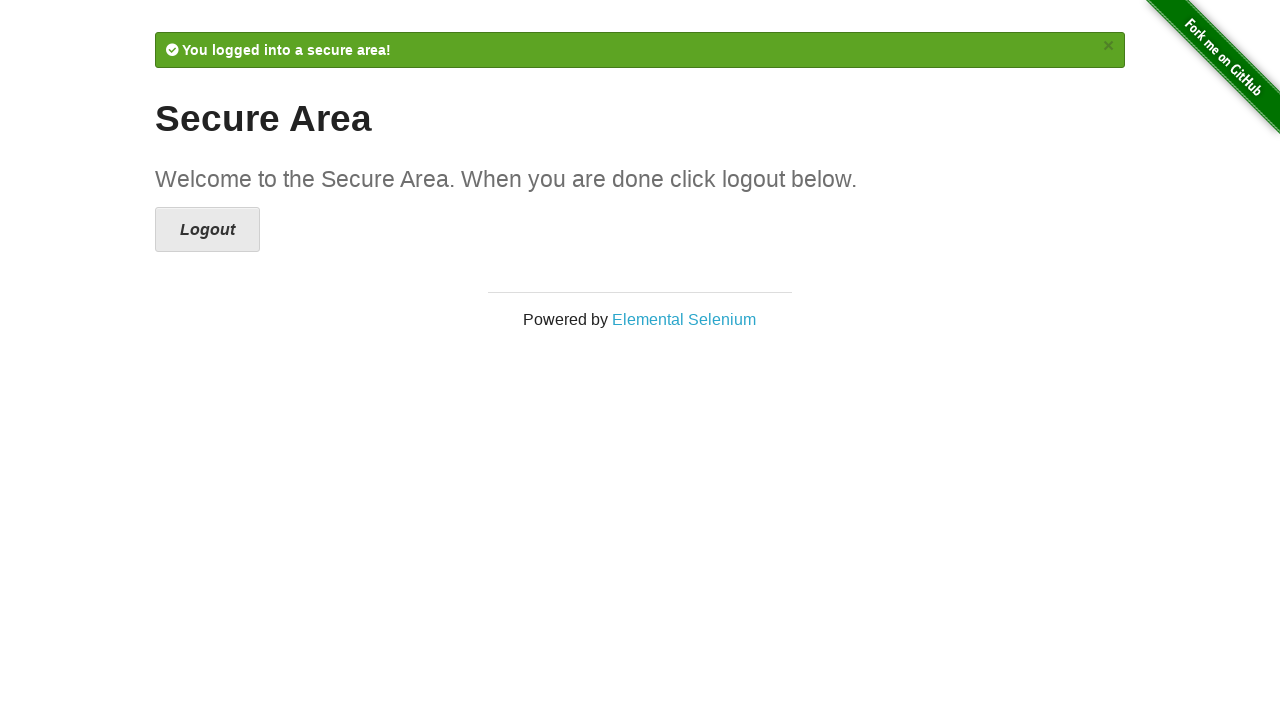

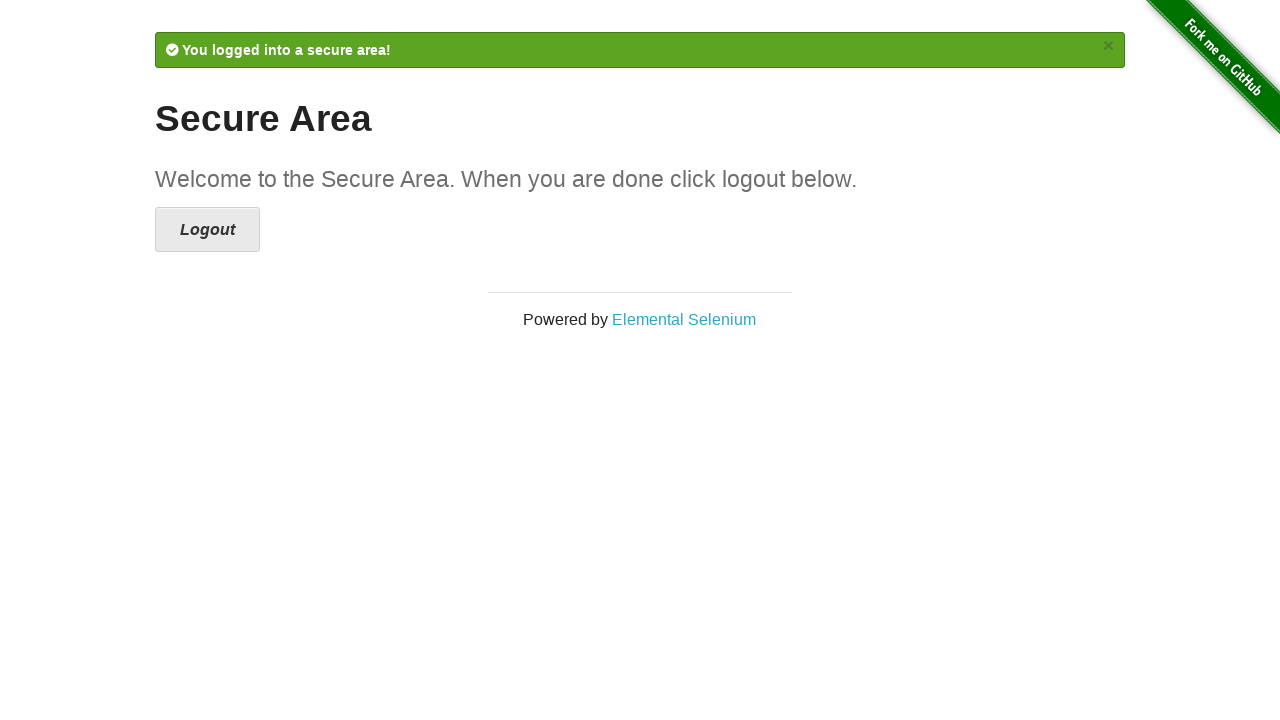